Tests JavaScript alert handling by clicking a button to trigger a confirmation alert and then accepting the alert dialog

Starting URL: http://www.tizag.com/javascriptT/javascriptalert.php

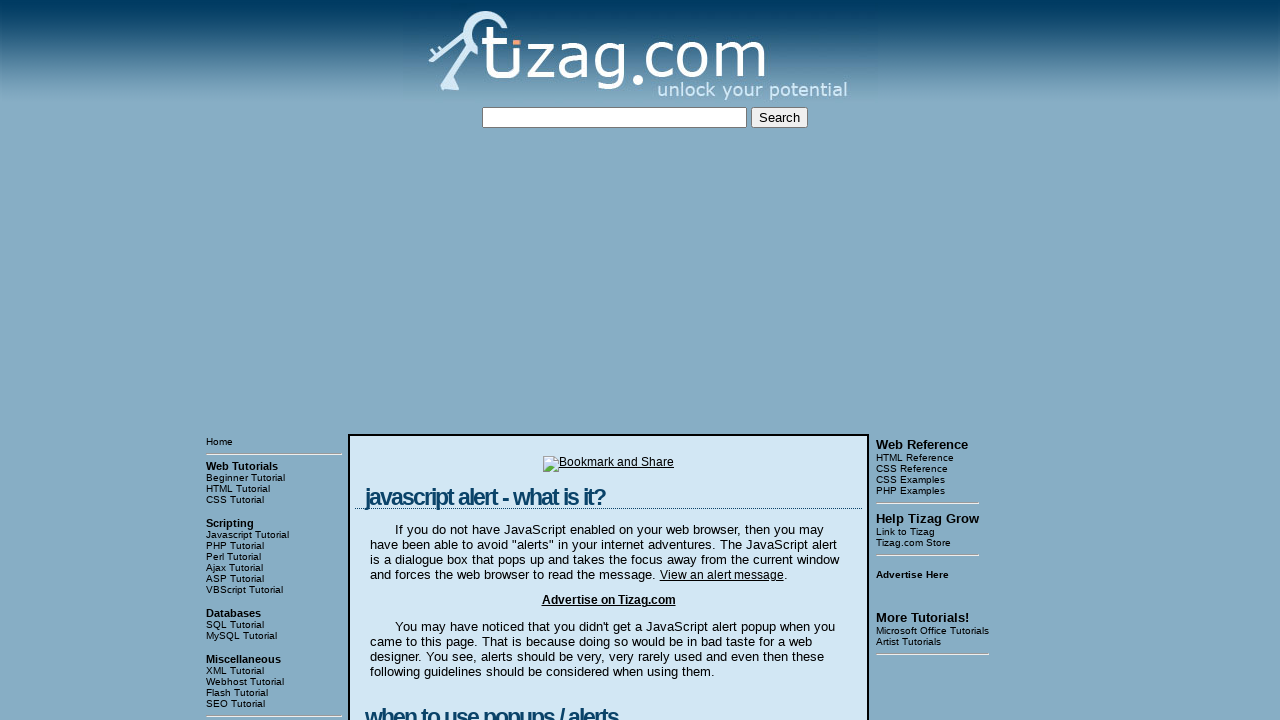

Set up dialog handler to accept confirmation alerts
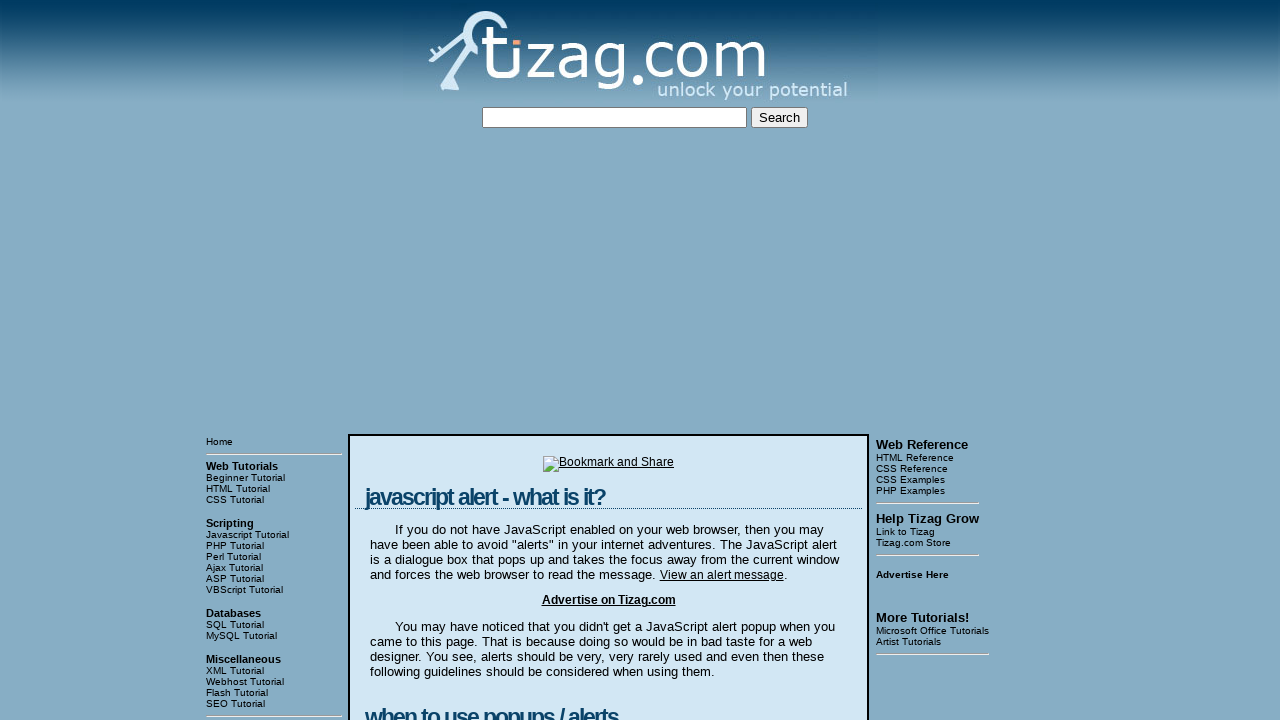

Clicked Confirmation Alert button to trigger JavaScript alert at (428, 361) on input[value='Confirmation Alert']
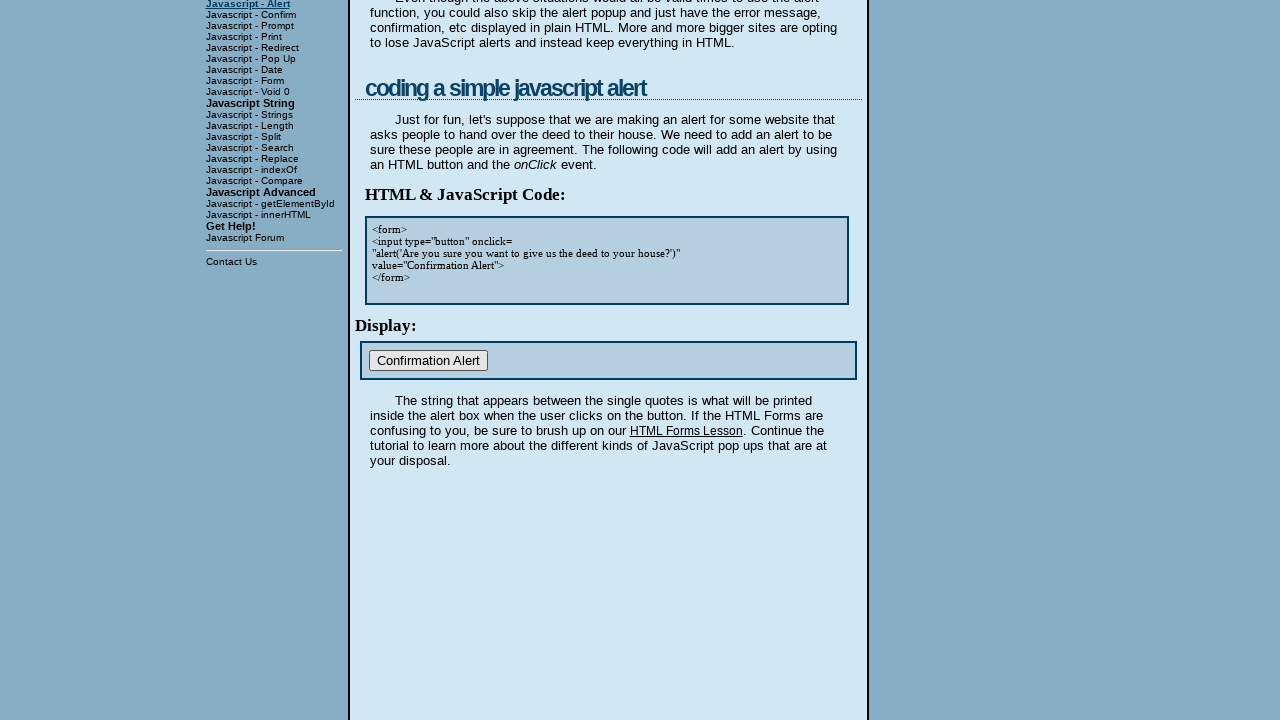

Waited for alert dialog to be processed and accepted
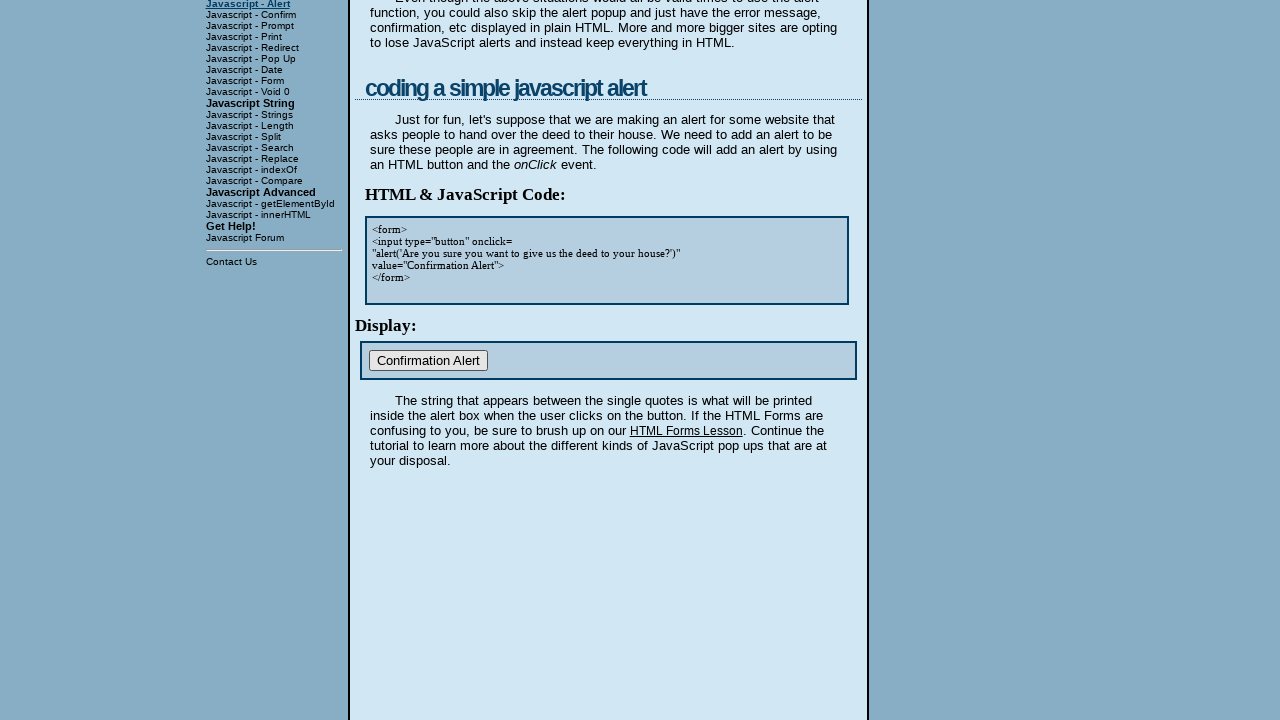

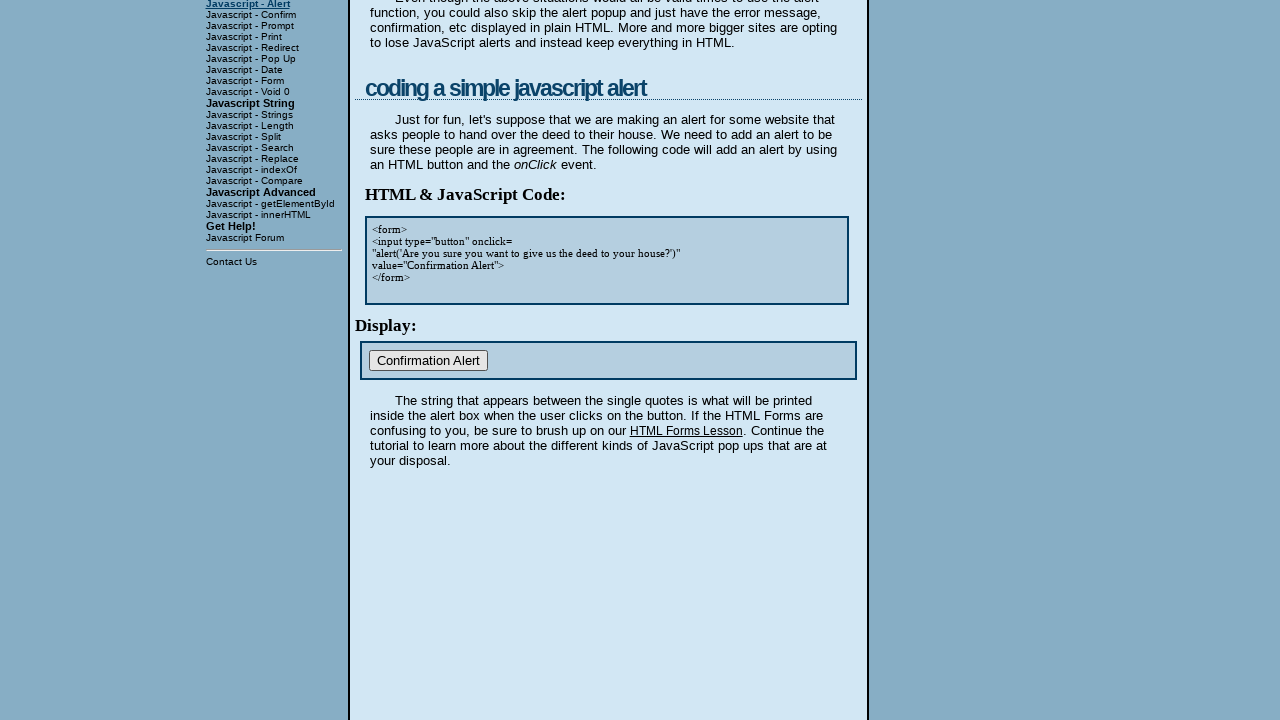